Tests child window handling by clicking a link that opens a new page, switching to the new page, and verifying its content

Starting URL: https://rahulshettyacademy.com/loginpagePractise/

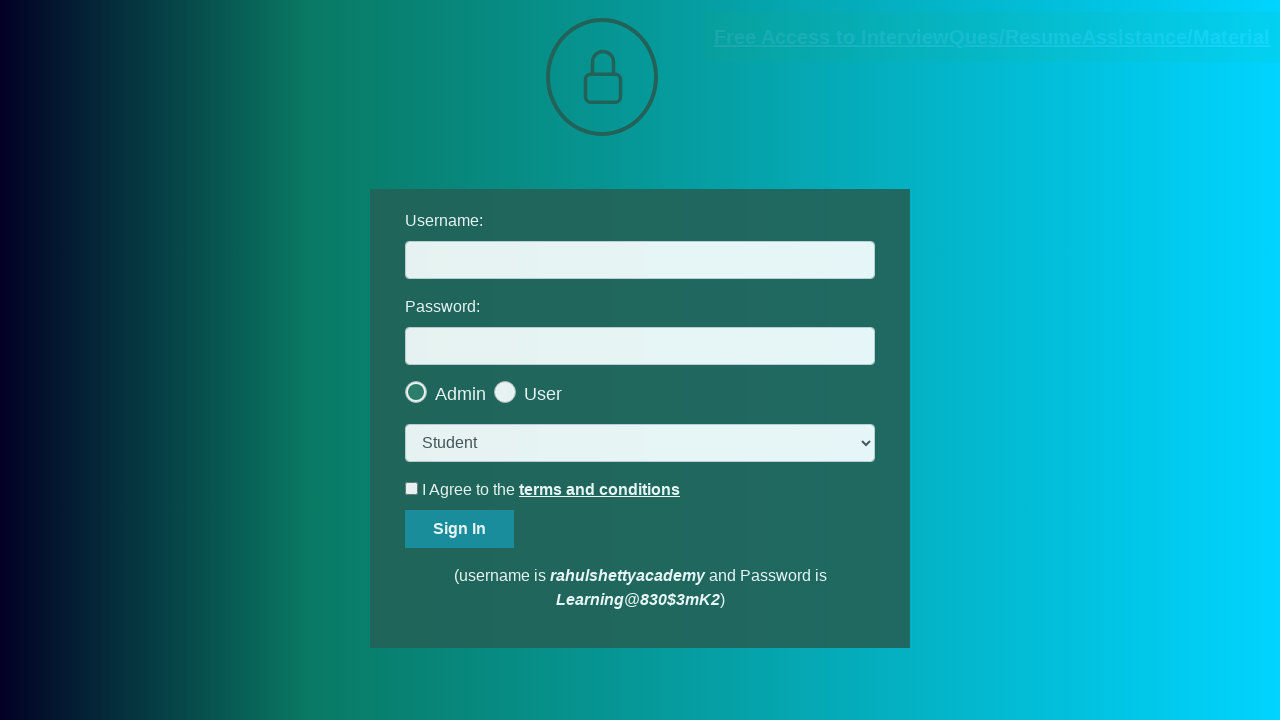

Located documents request link
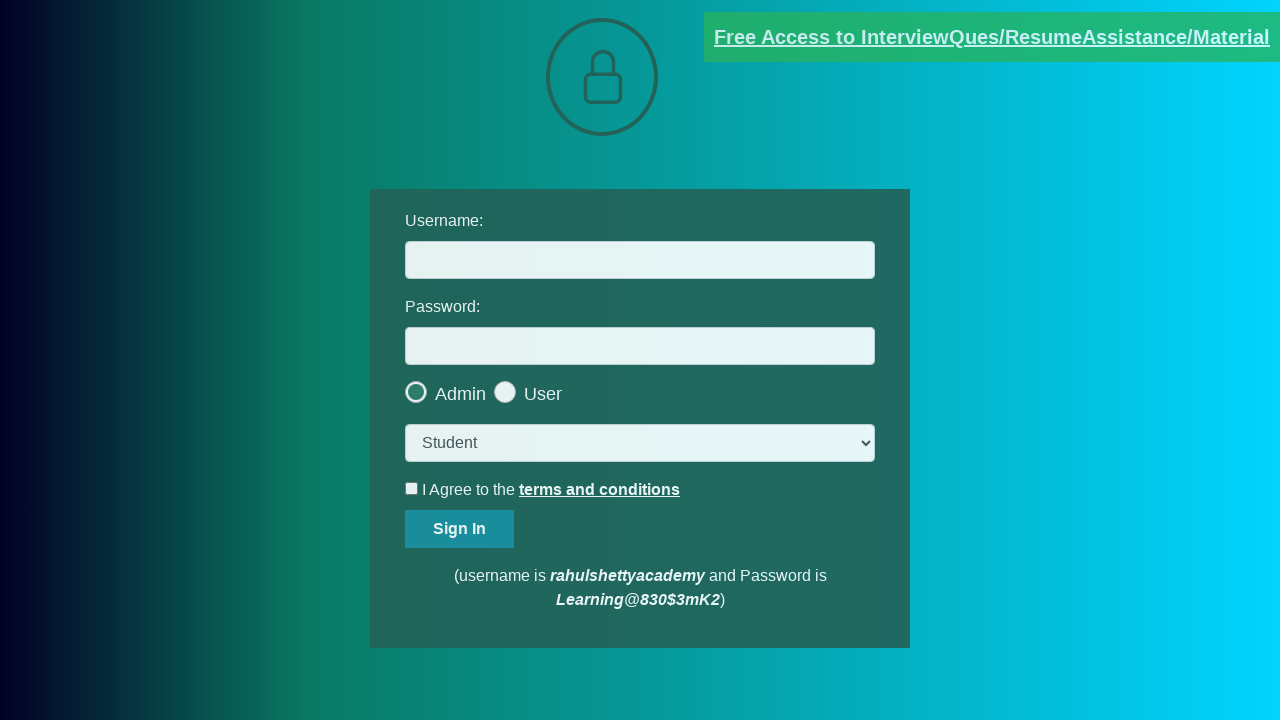

Clicked documents request link and new page opened at (992, 37) on [href*='documents-request']
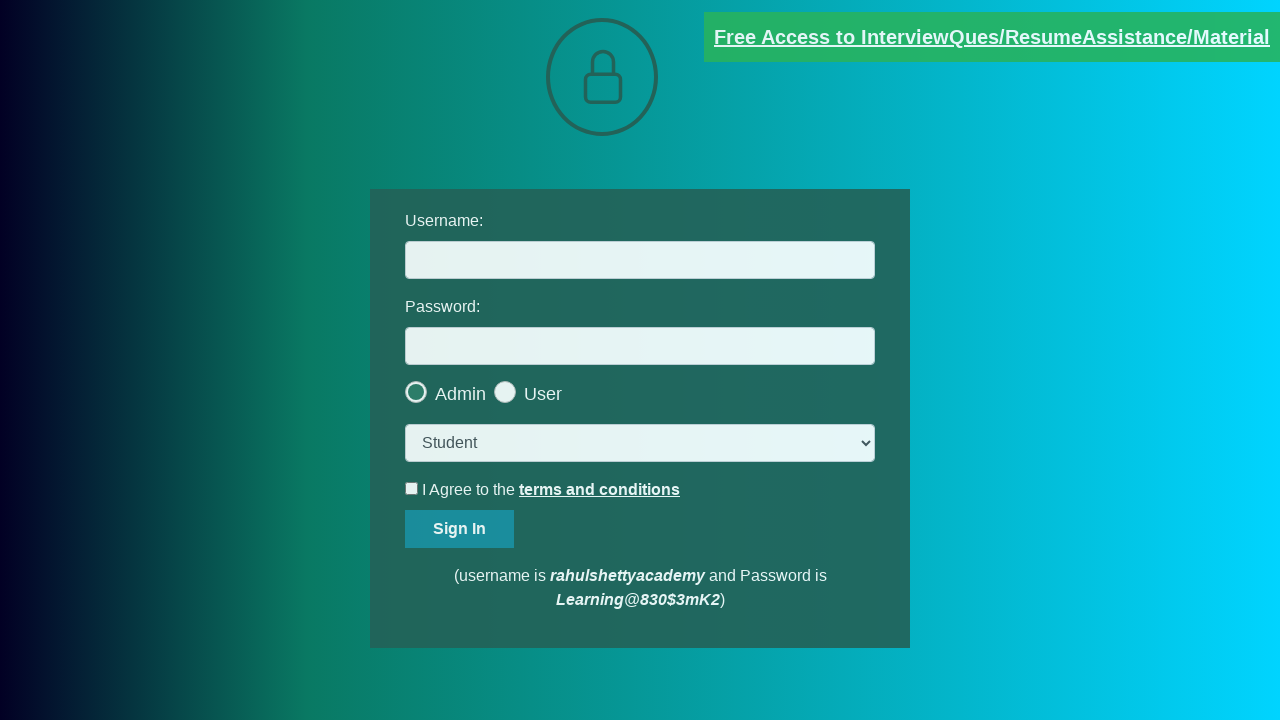

Switched to new child window
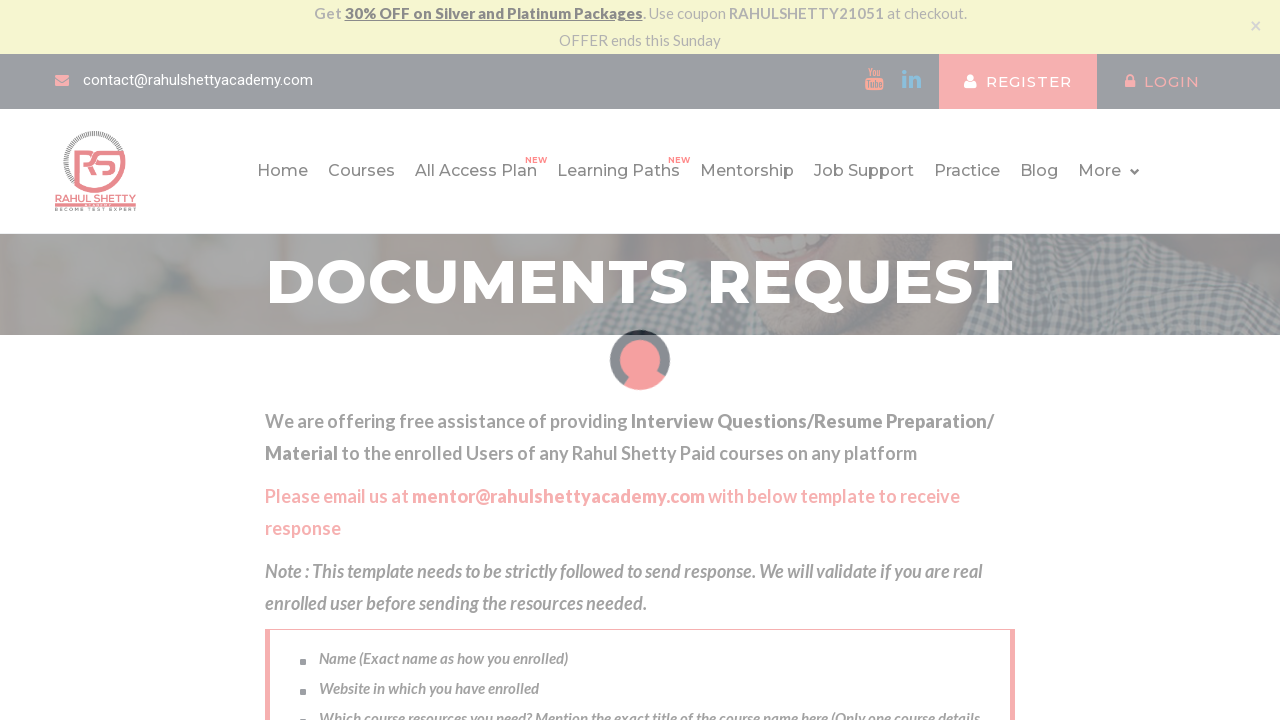

New page finished loading
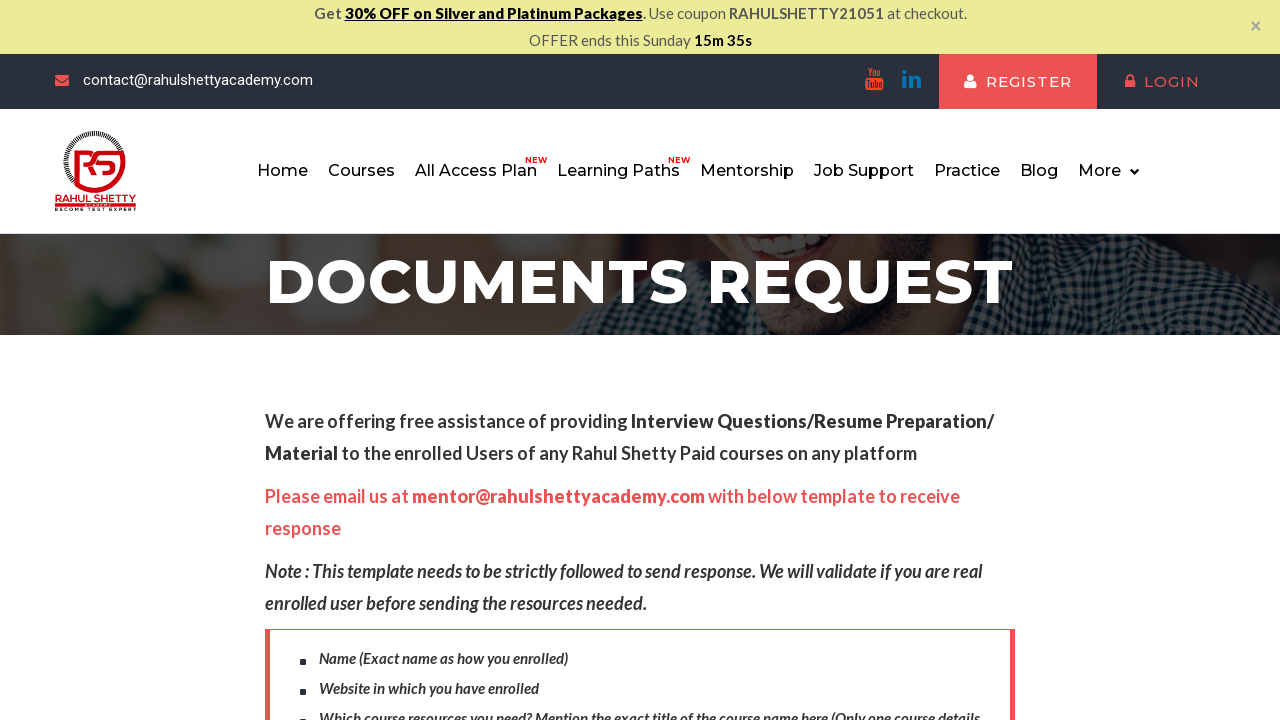

Retrieved page title: 'Documents request'
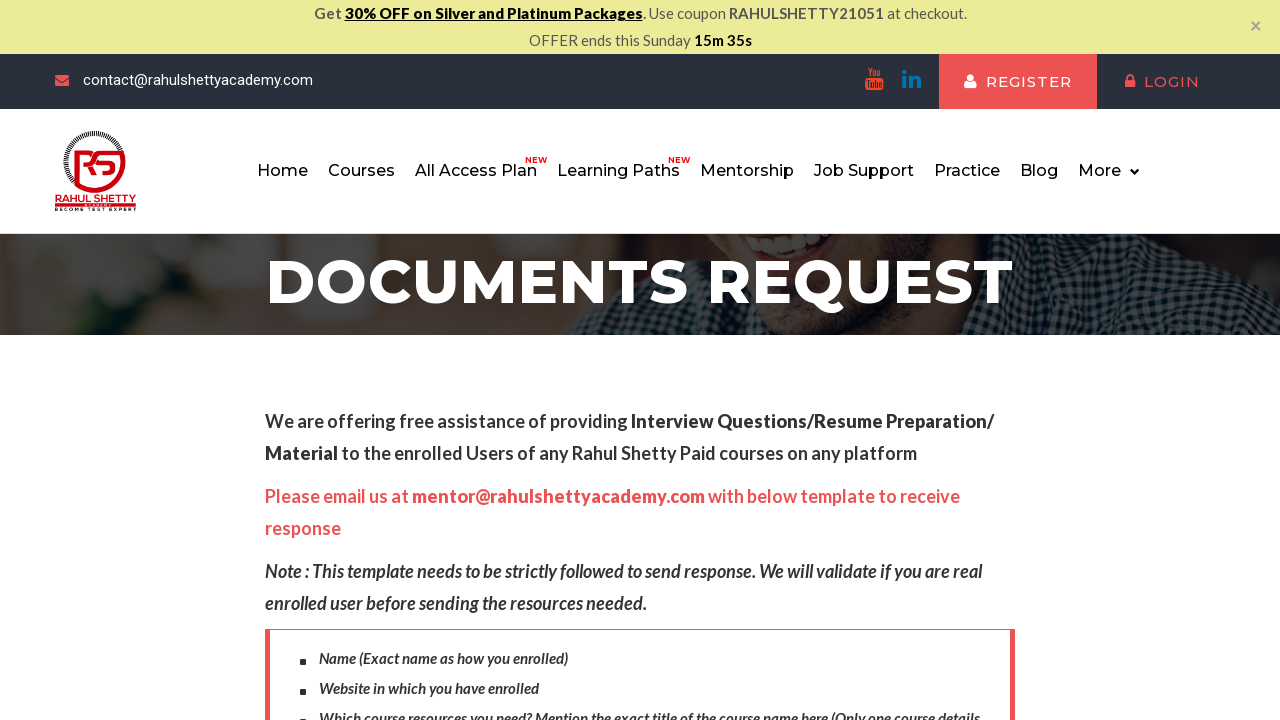

Verified page title is 'Documents request'
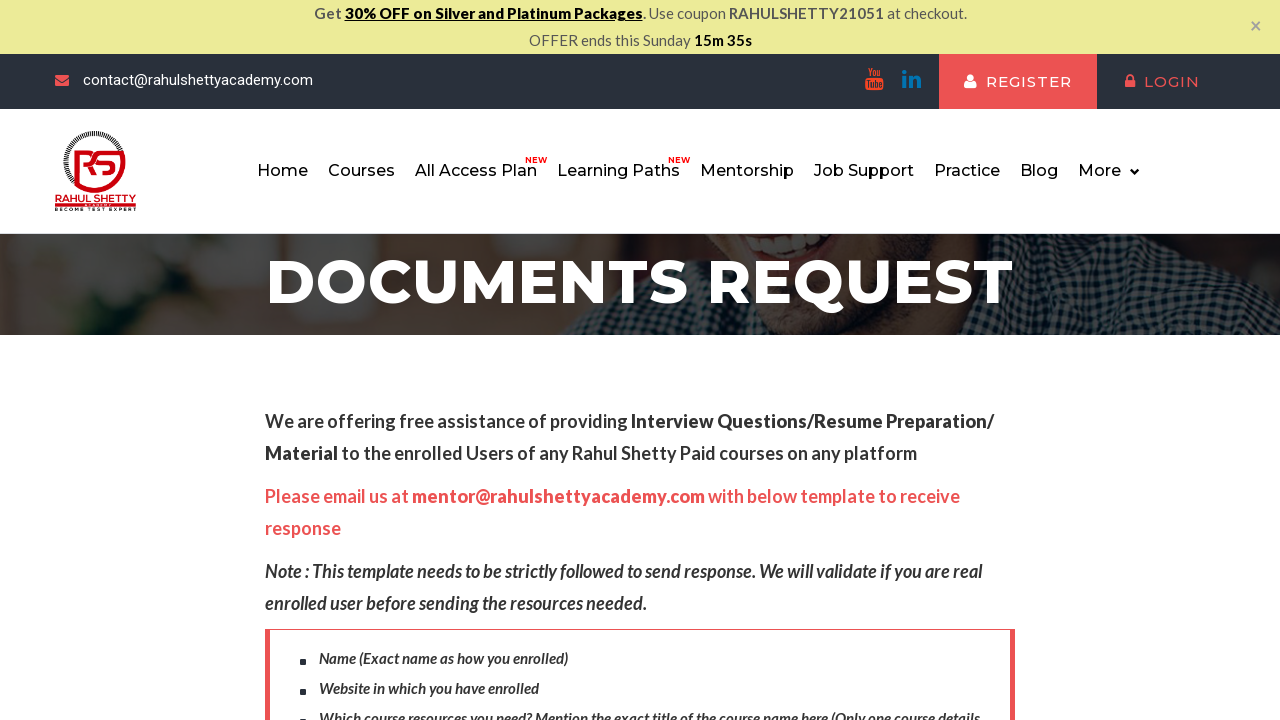

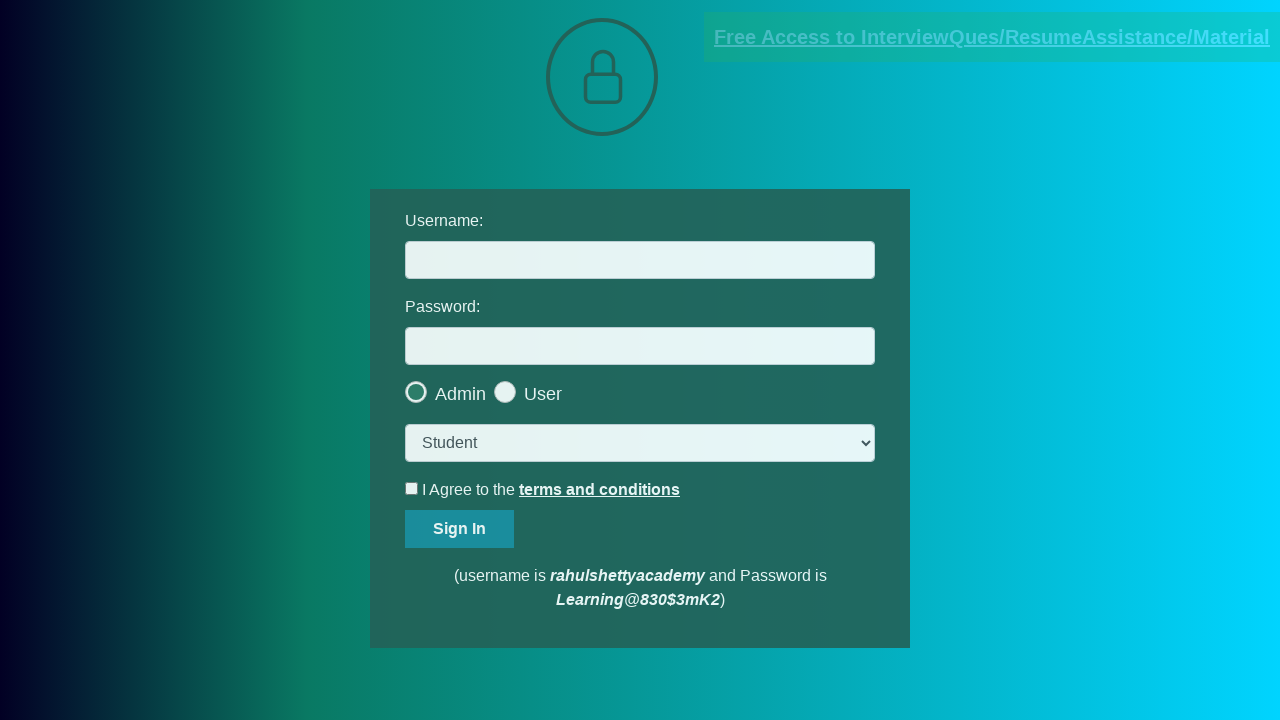